Tests nested iframe navigation by clicking the Nested Frames link, switching into nested frames (frame-top then frame-middle), and verifying the content element is accessible within the nested frame structure.

Starting URL: http://the-internet.herokuapp.com/

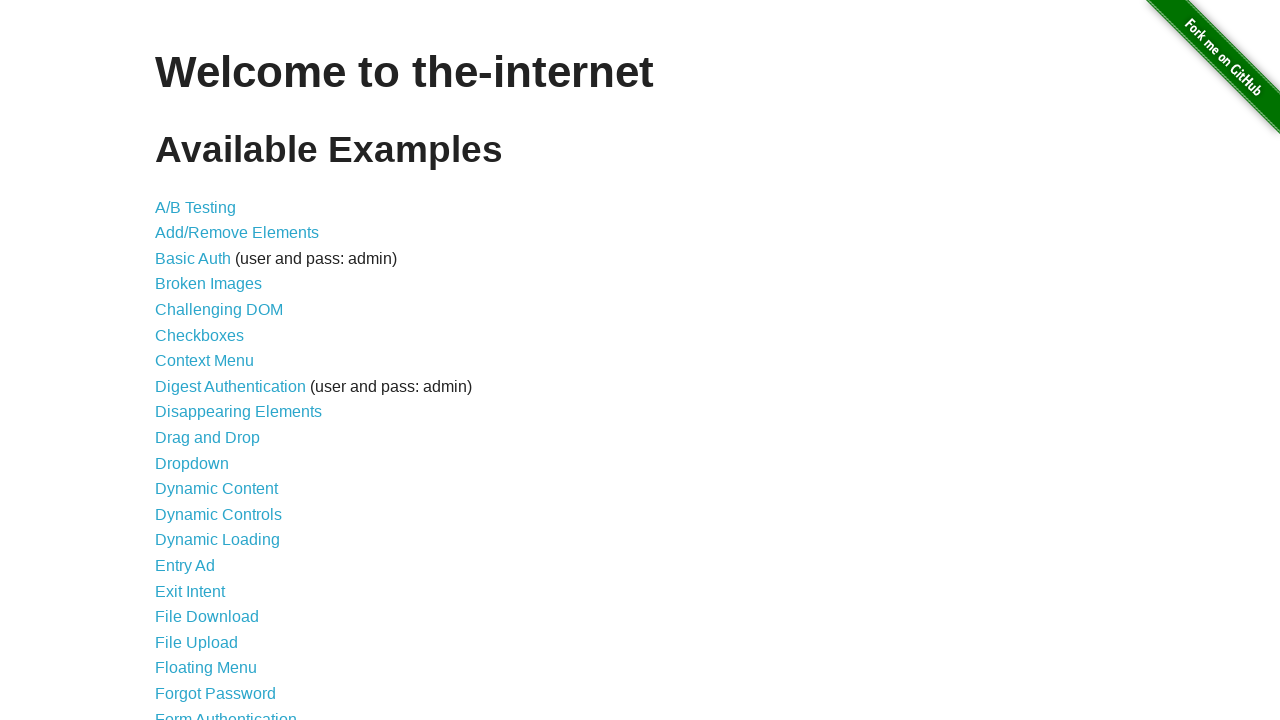

Clicked on the 'Nested Frames' link at (210, 395) on xpath=//a[text()='Nested Frames']
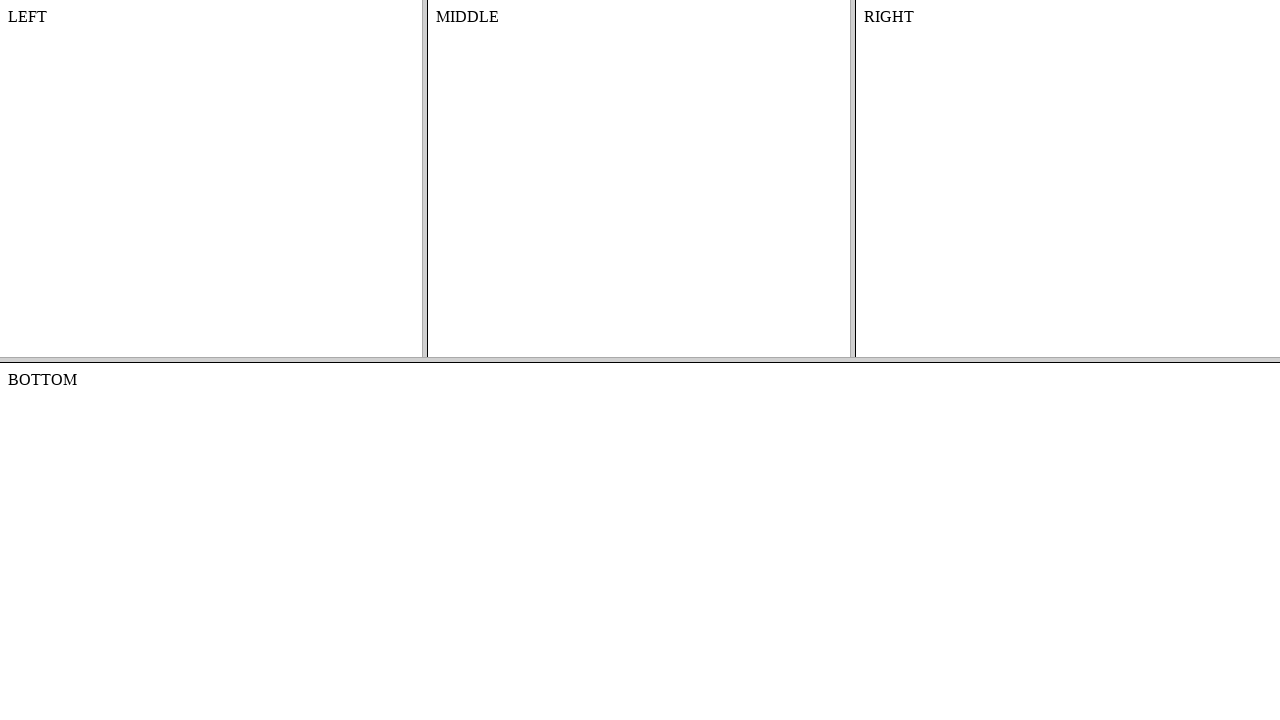

Nested Frames page loaded, frame-top selector available
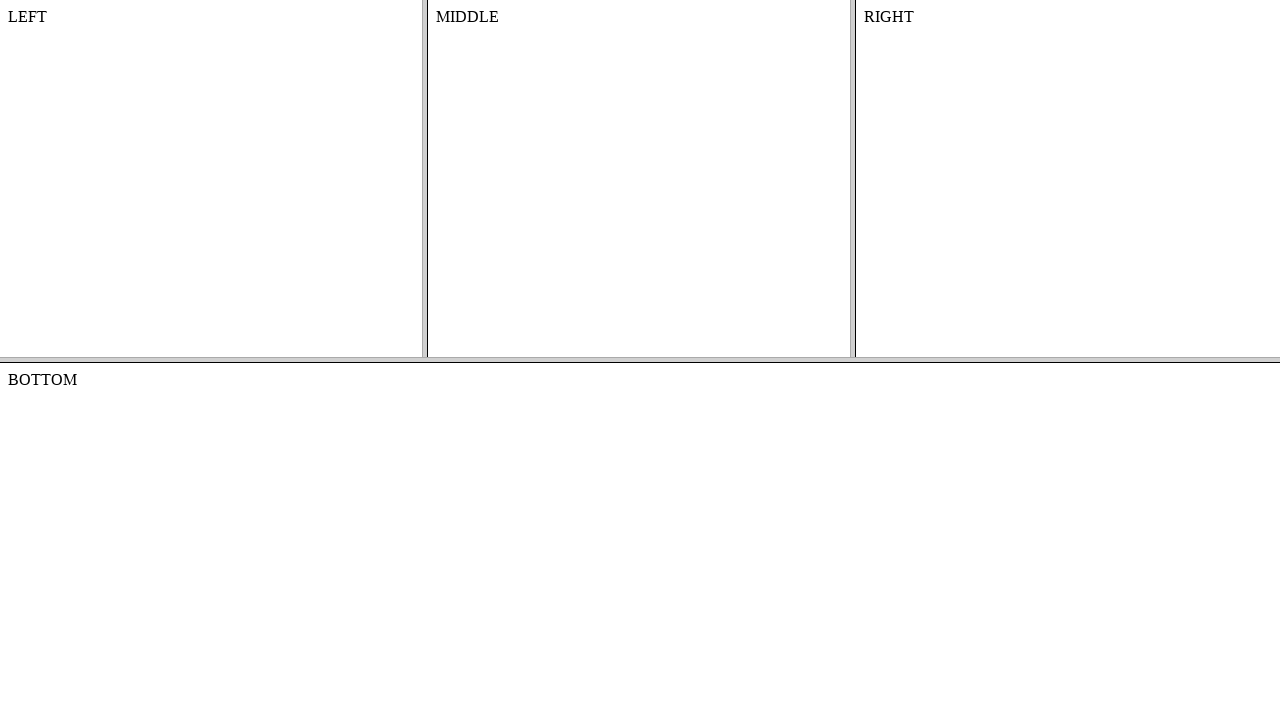

Switched to frame-top nested frame
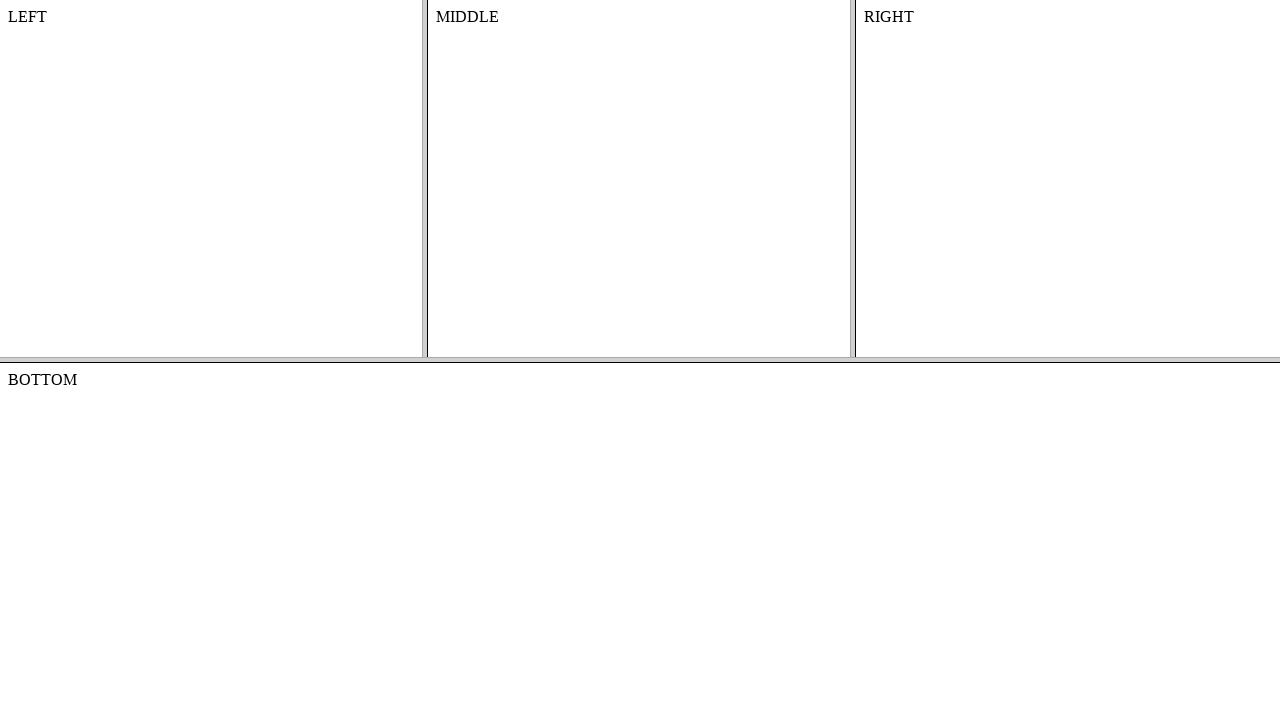

Switched to frame-middle nested frame within frame-top
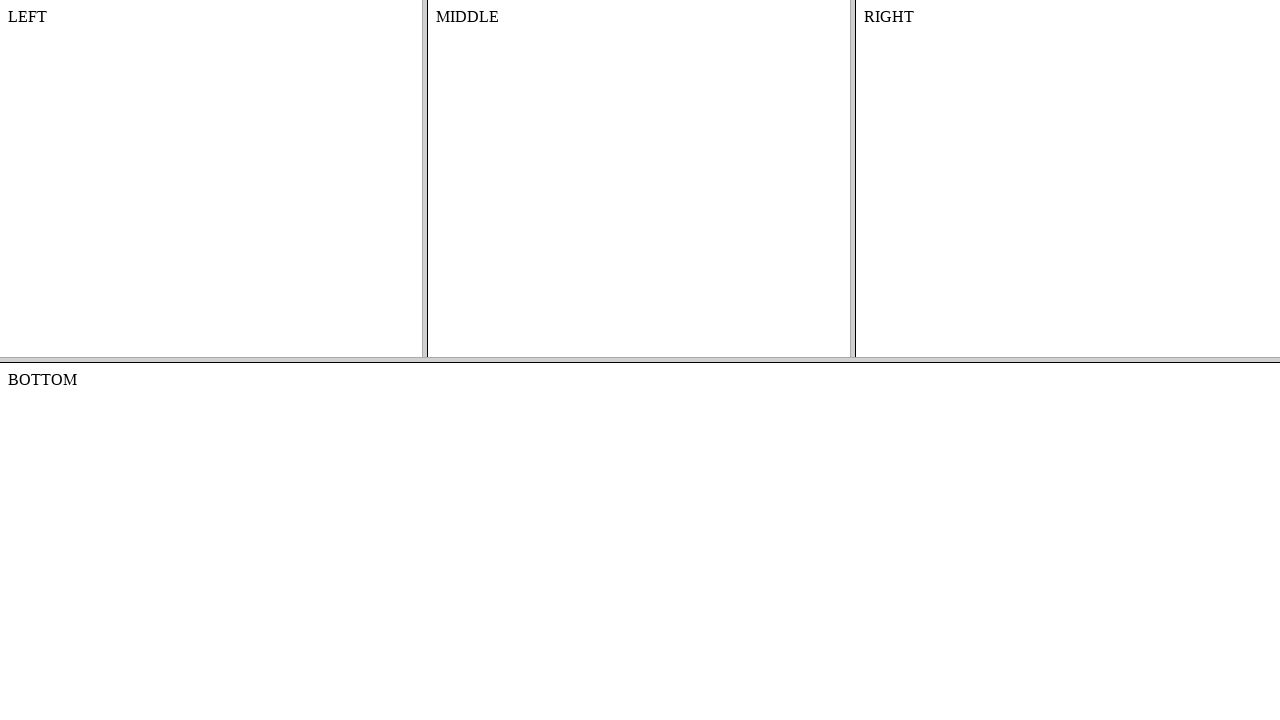

Located #content element in frame-middle
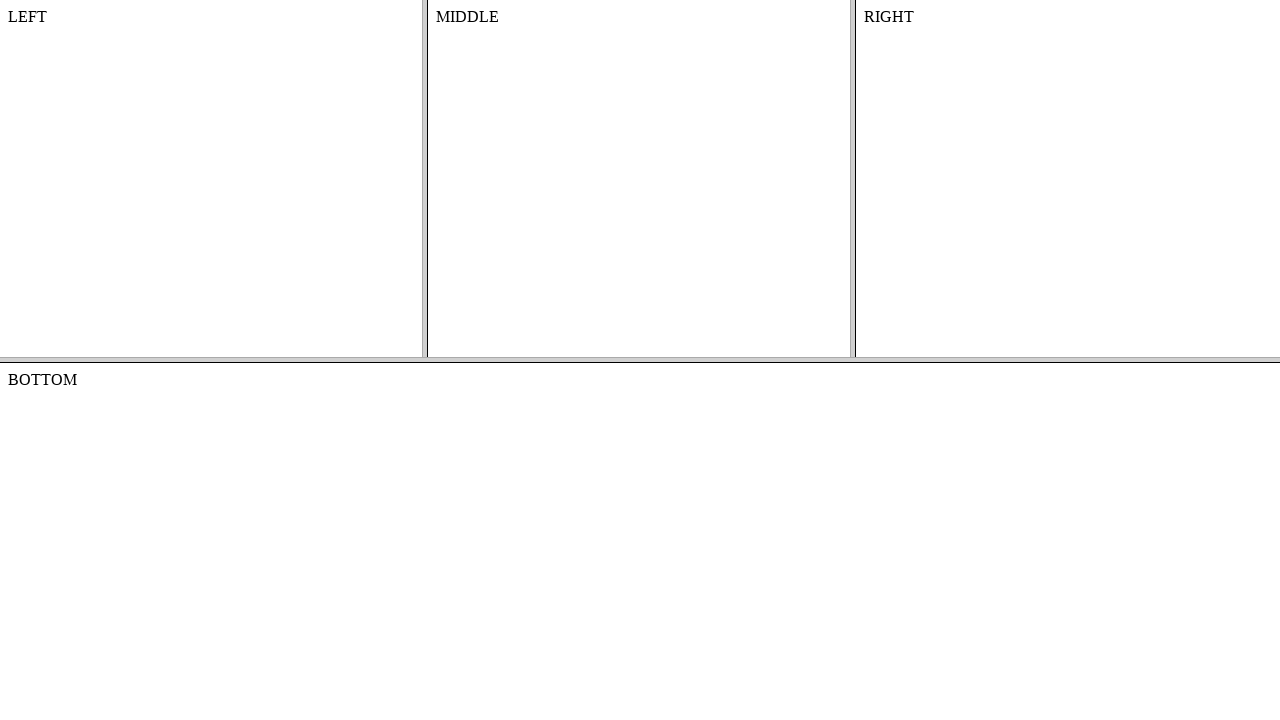

Content element is accessible and visible in nested frame structure
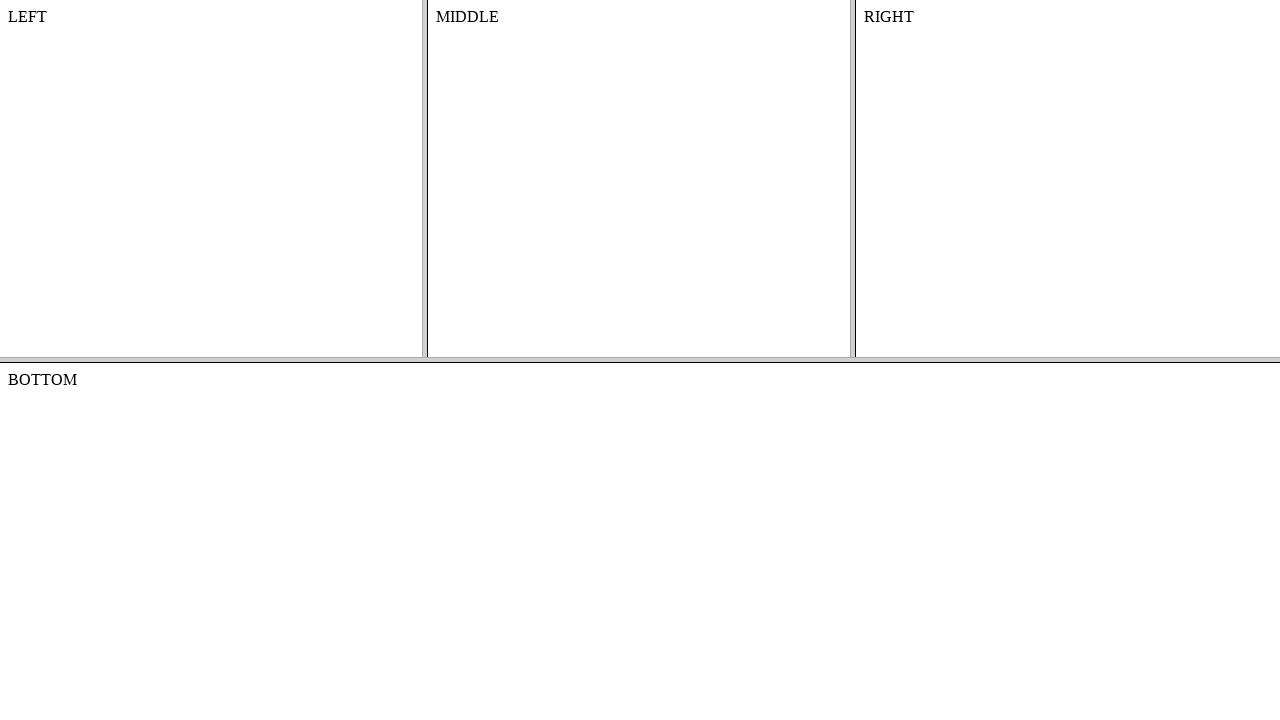

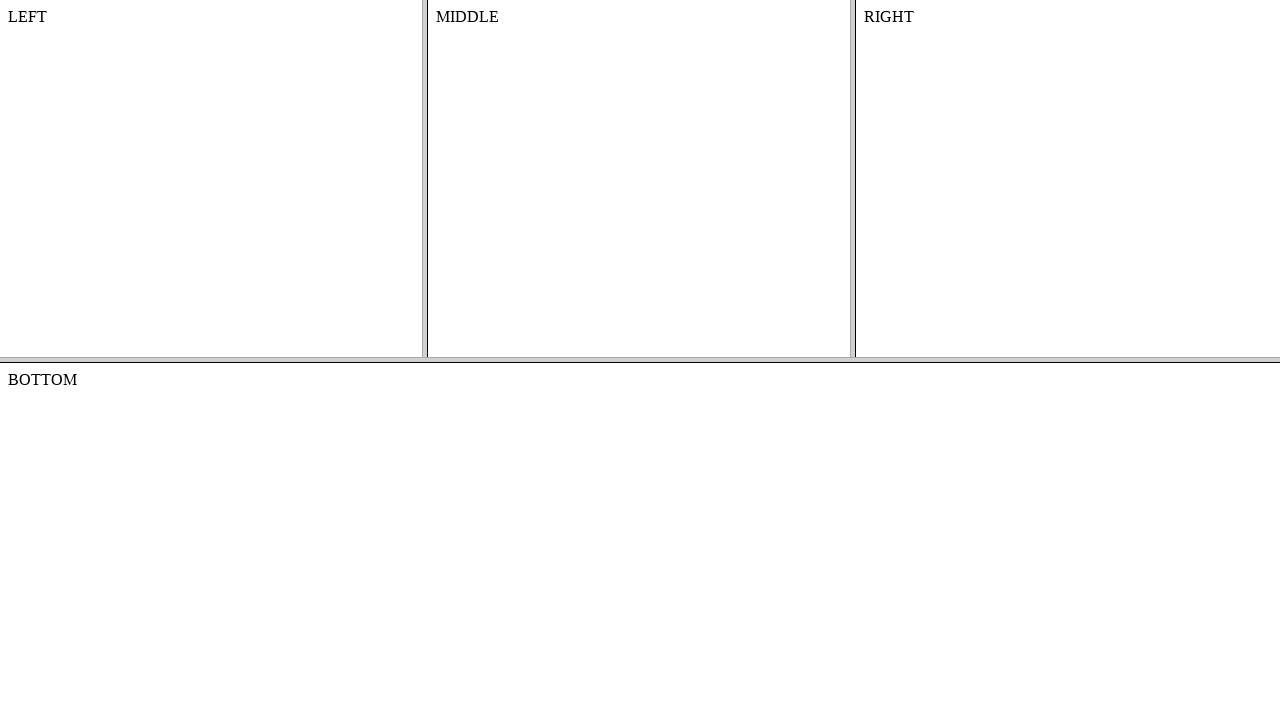